Tests adding a product to the shopping cart and navigating to the checkout page to verify the correct page transition occurs.

Starting URL: http://intershop6.skillbox.ru/product-category/catalog/

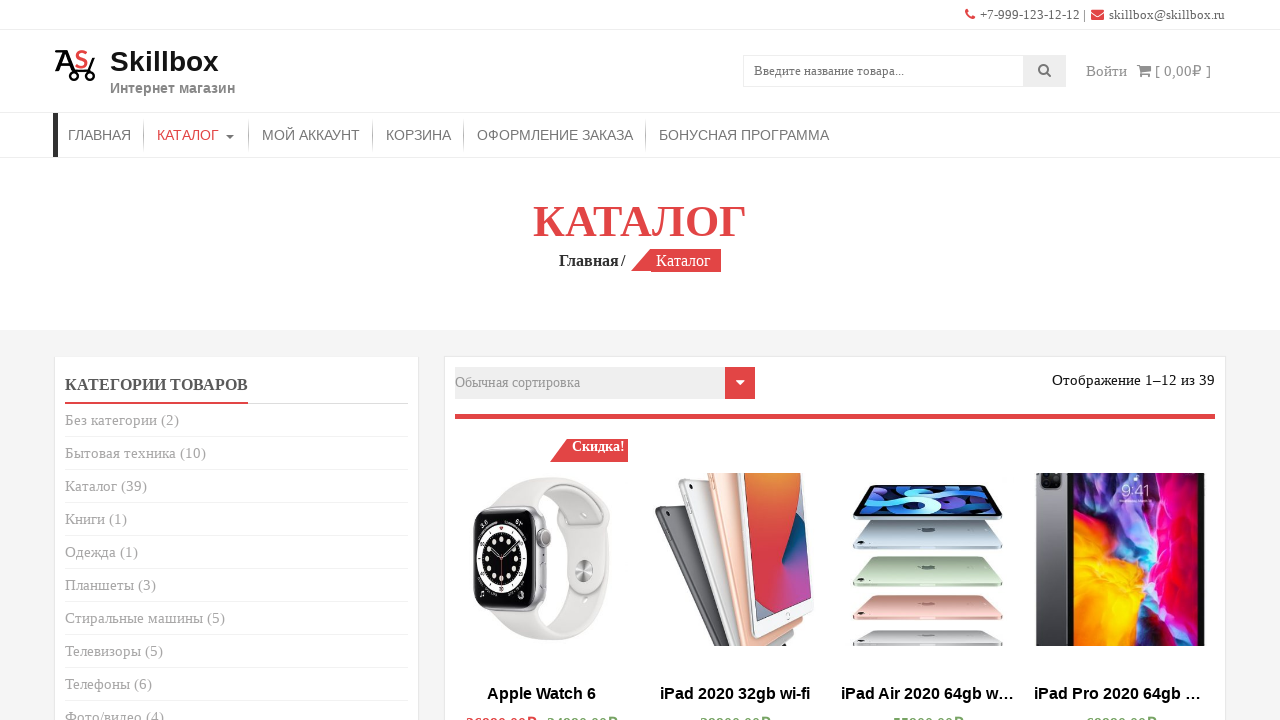

Clicked add to cart button on first product at (542, 361) on .product:nth-child(1) .button
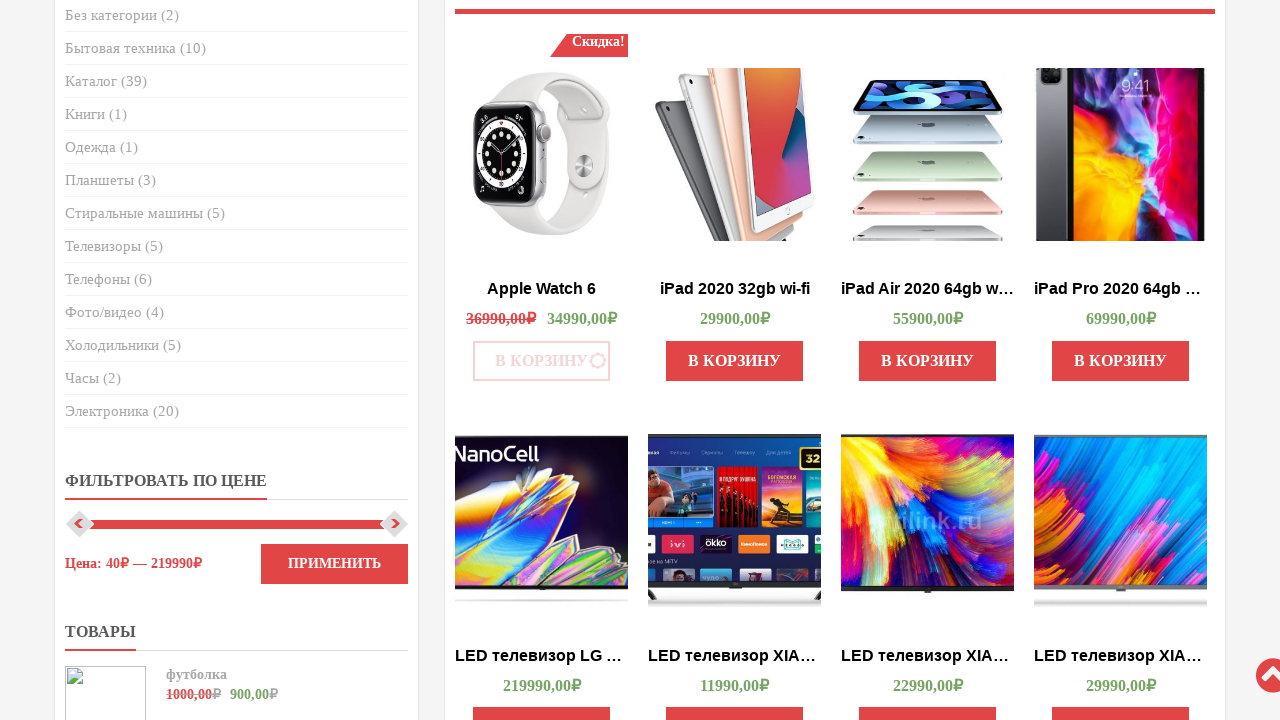

Clicked 'View cart' link that appeared after adding product at (542, 361) on .added_to_cart
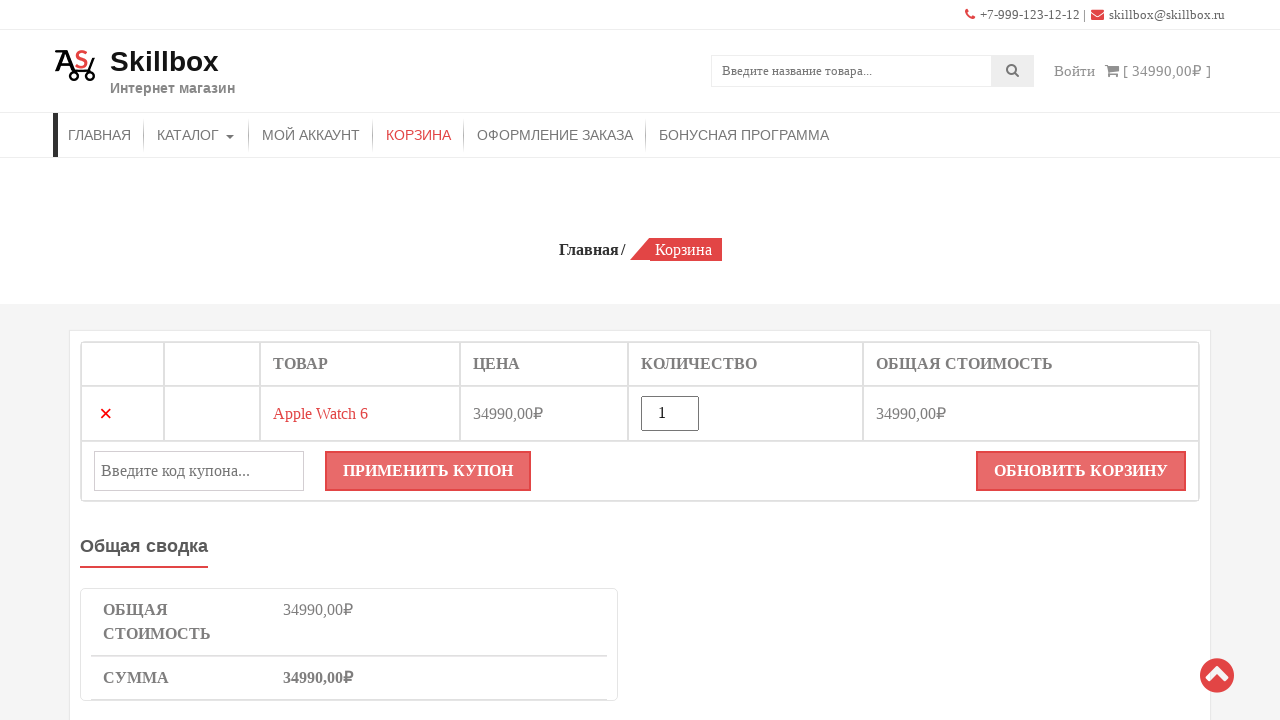

Clicked 'ПЕРЕЙТИ К ОПЛАТЕ' (Proceed to Checkout) button at (349, 361) on text=ПЕРЕЙТИ К ОПЛАТЕ
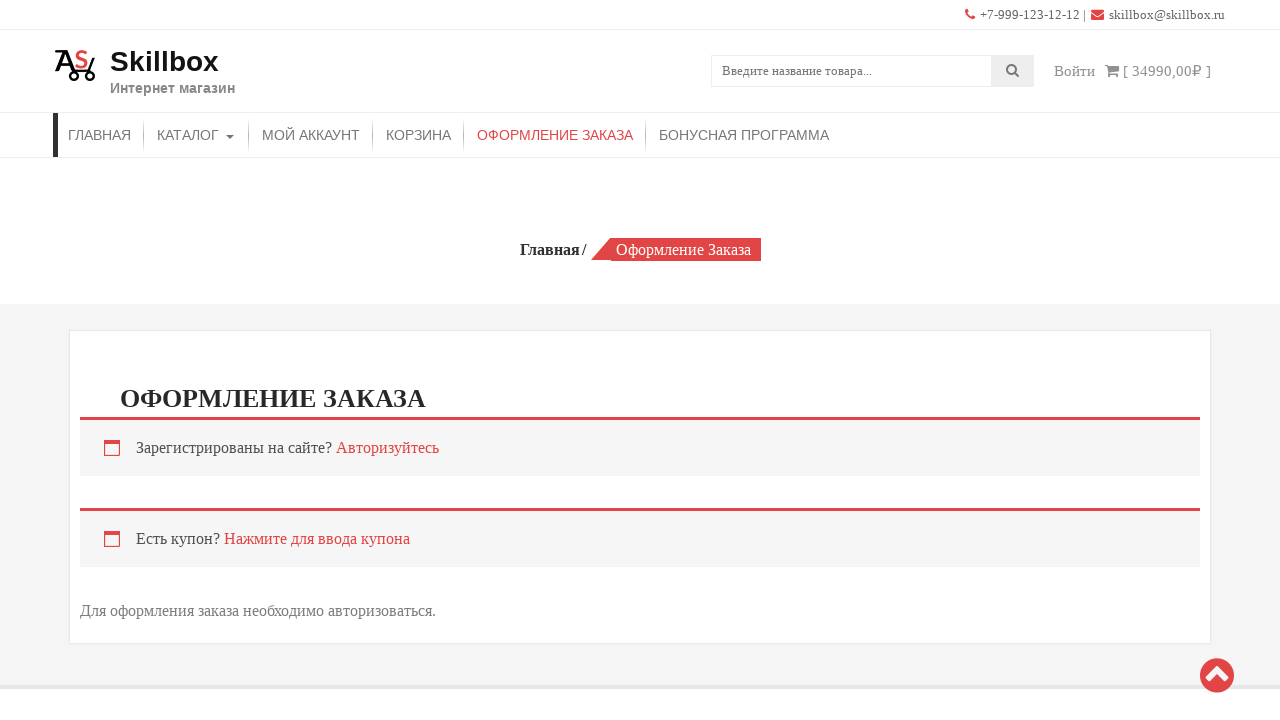

Checkout page loaded and header element verified
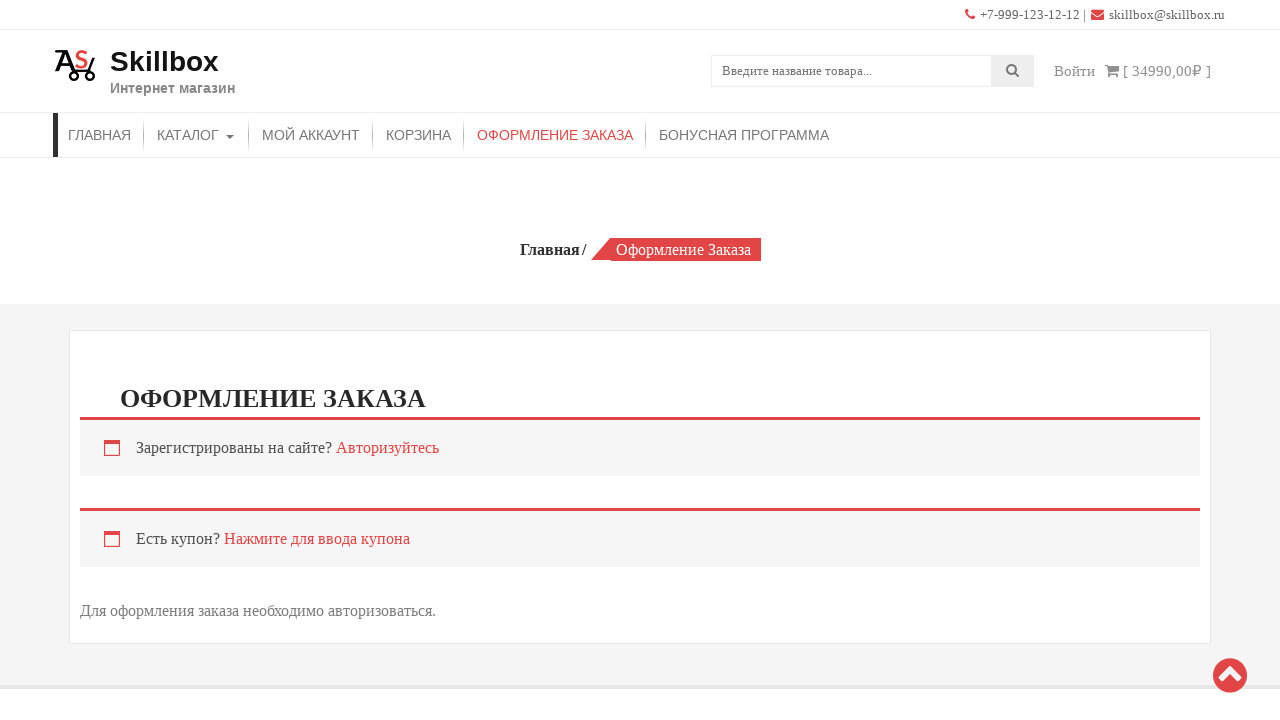

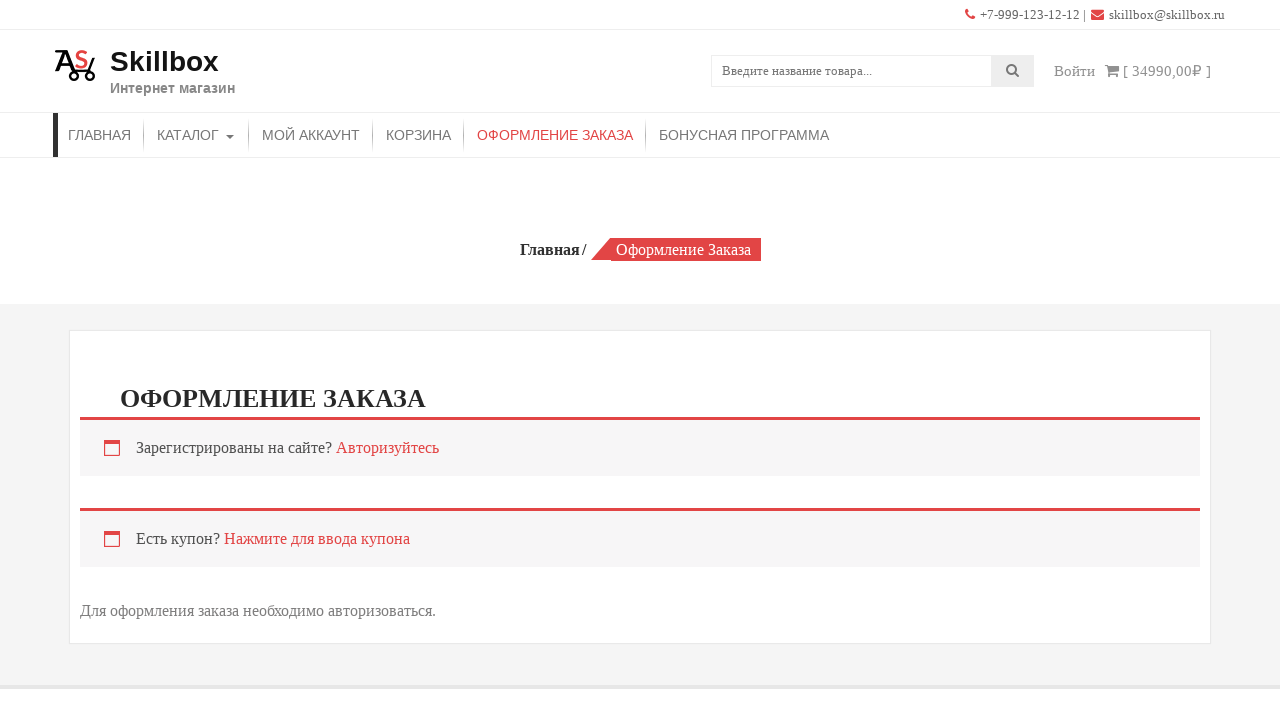